Tests drag and drop functionality by dragging a draggable element and dropping it onto a droppable target

Starting URL: https://demoqa.com/droppable

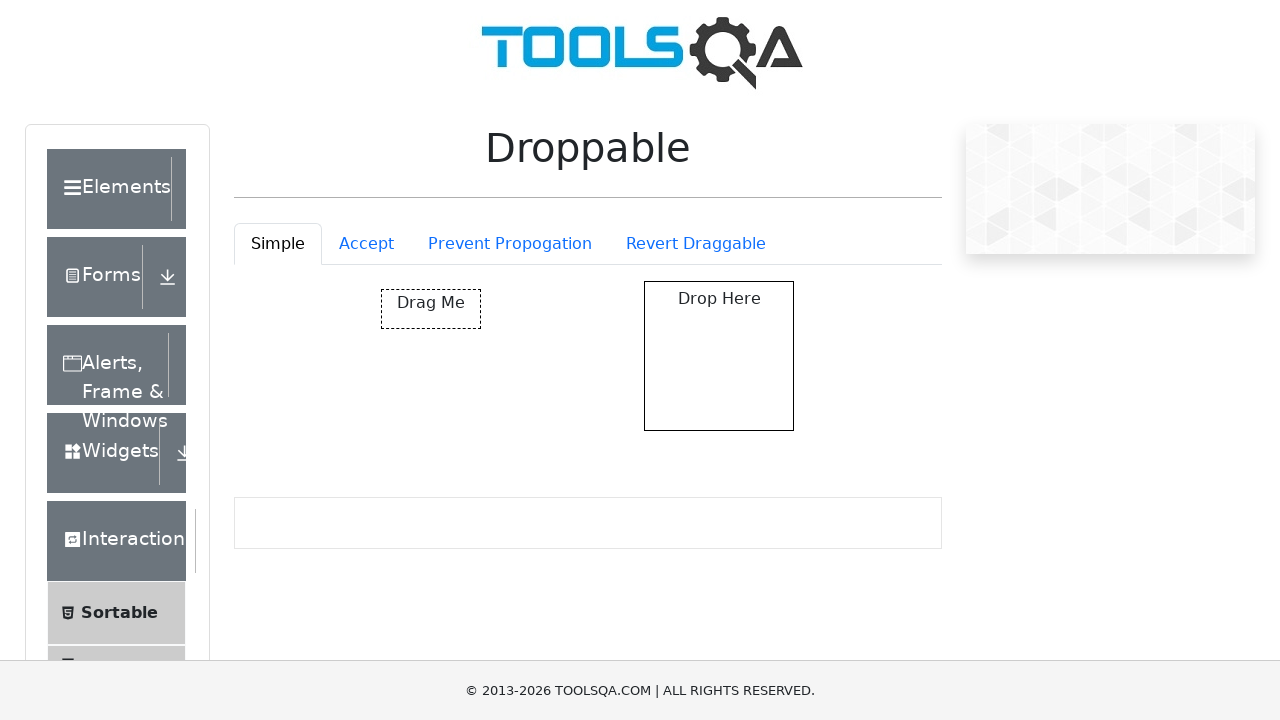

Waited for draggable element to be visible
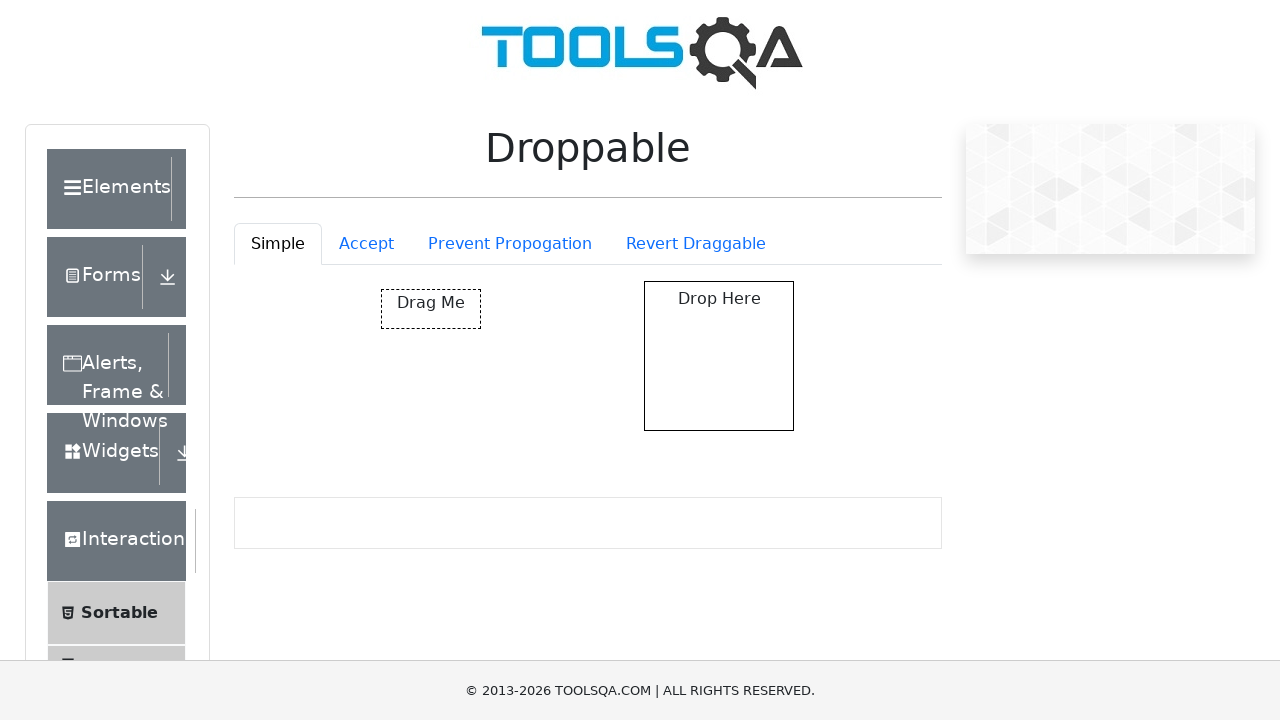

Waited for droppable target element to be visible
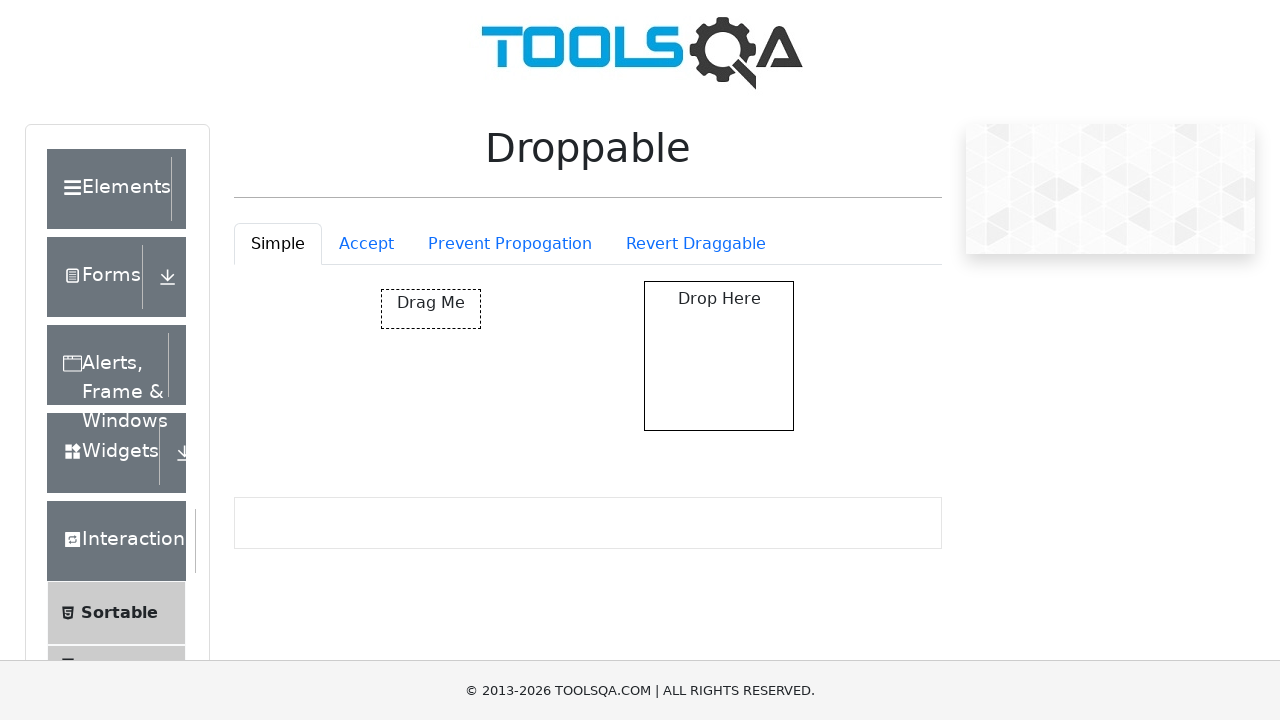

Dragged draggable element and dropped it onto droppable target at (719, 356)
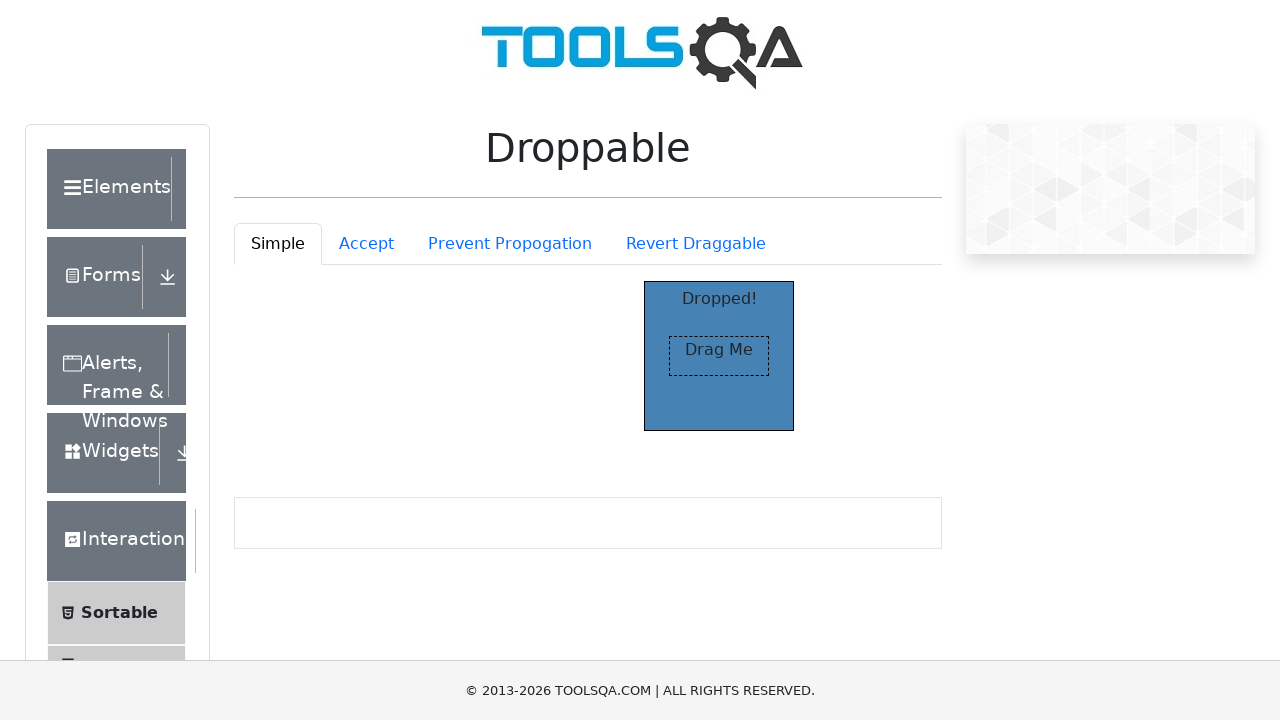

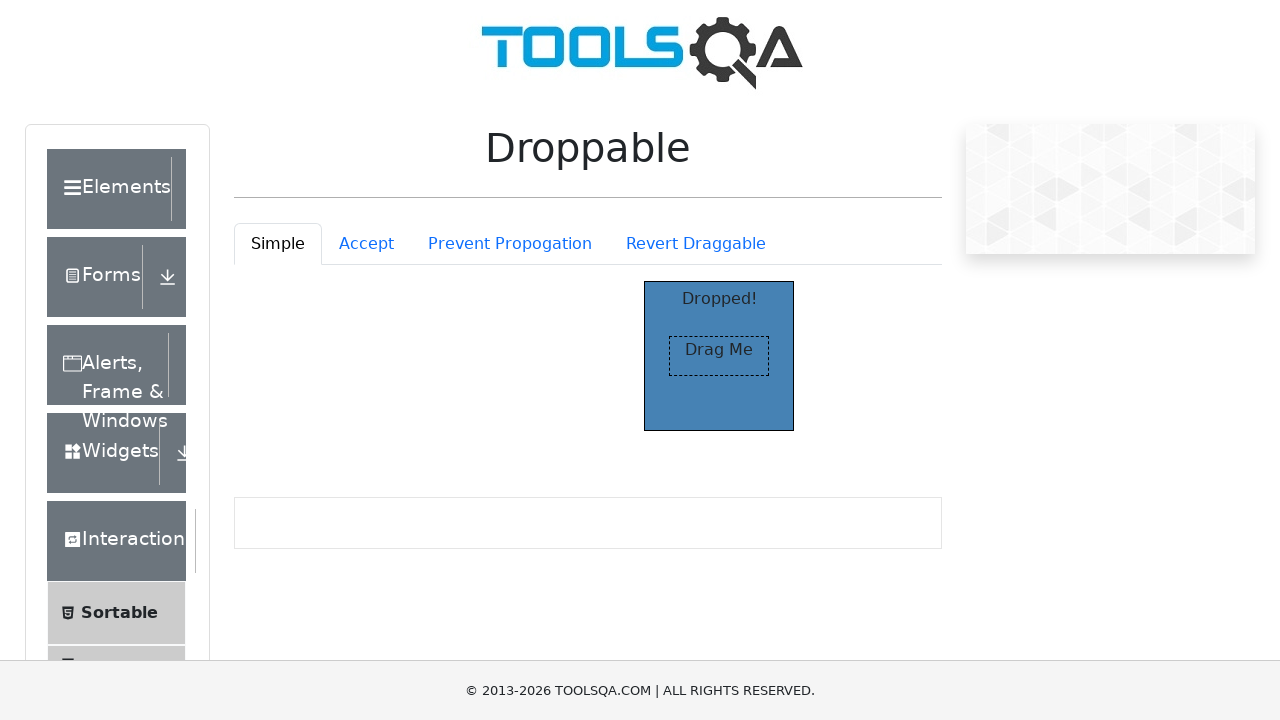